Fills out a contact form by entering first name, last name, email, and message fields

Starting URL: https://www.automationtesting.co.uk/contactForm.html

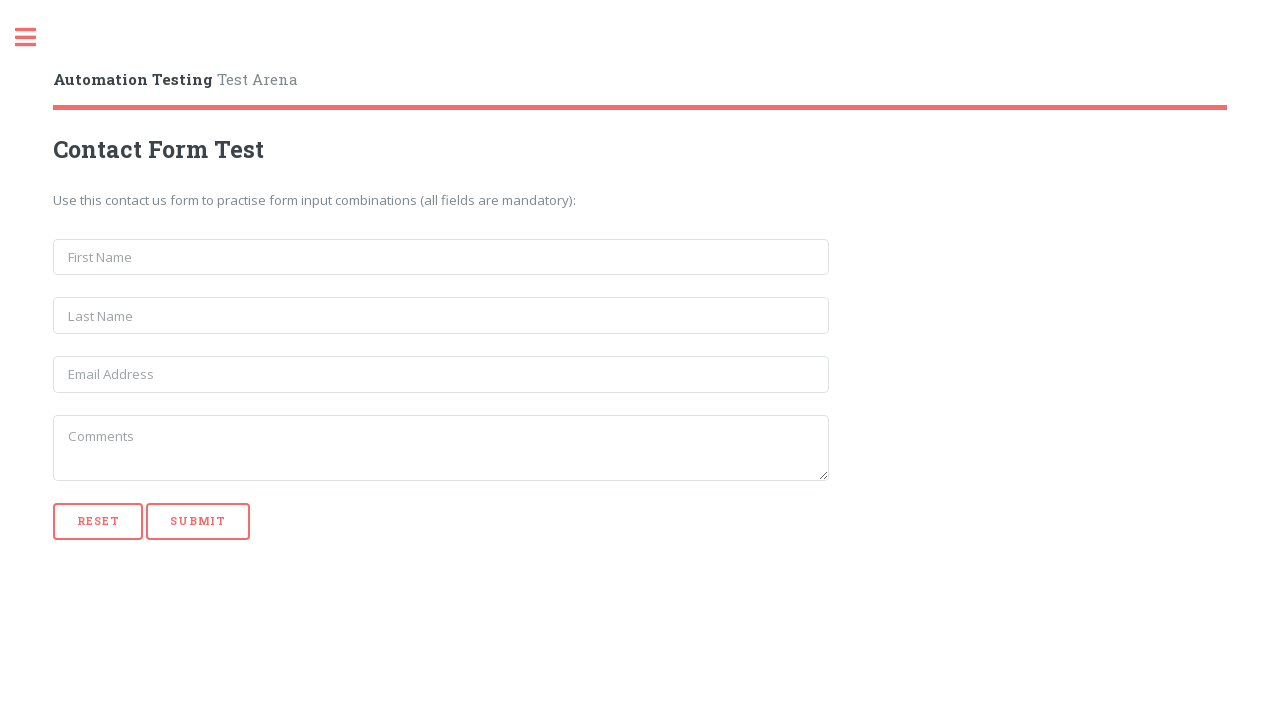

Filled first name field with 'John' on input[name='first_name']
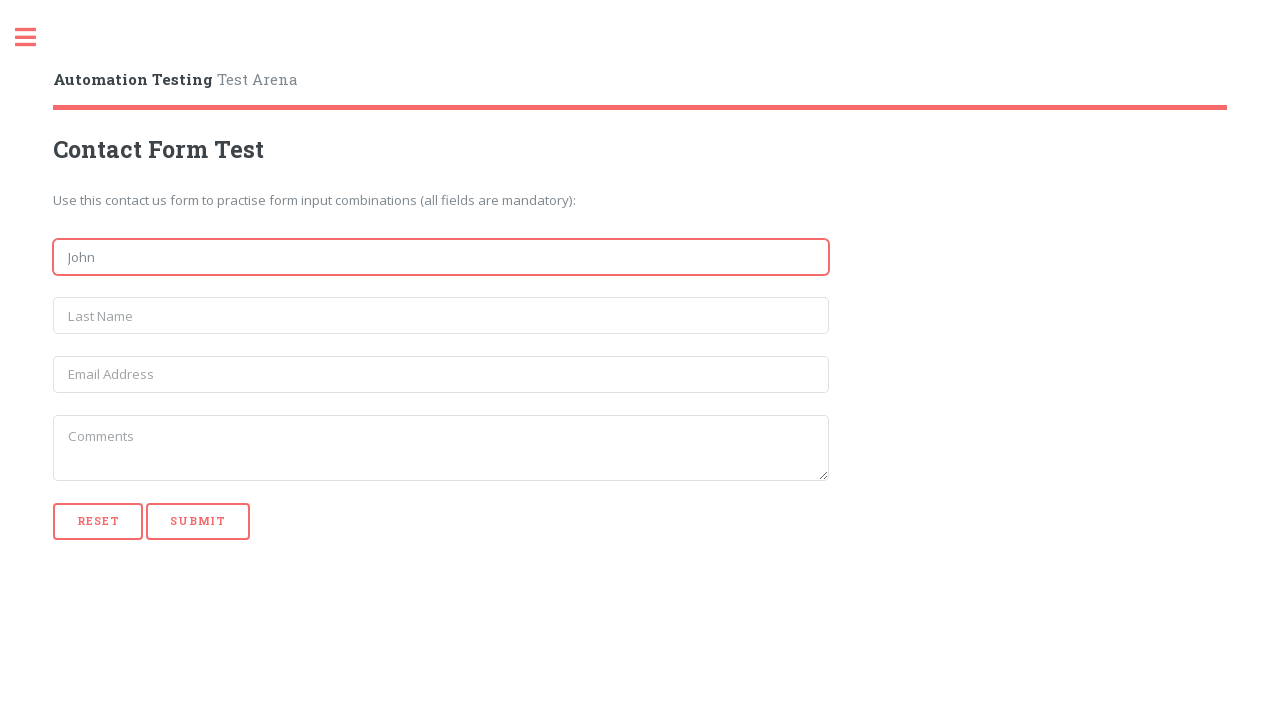

Filled last name field with 'Curry' on input[name='last_name']
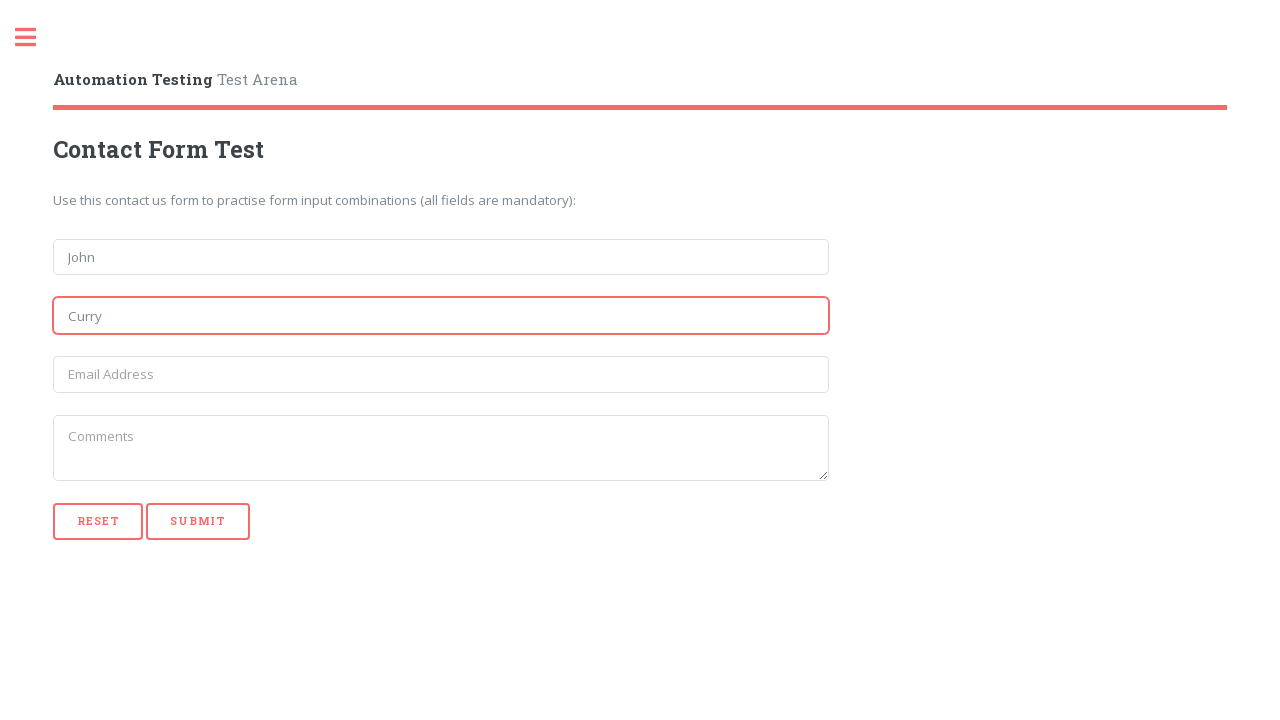

Filled email field with 'jcurr@example.com' on input[name='email']
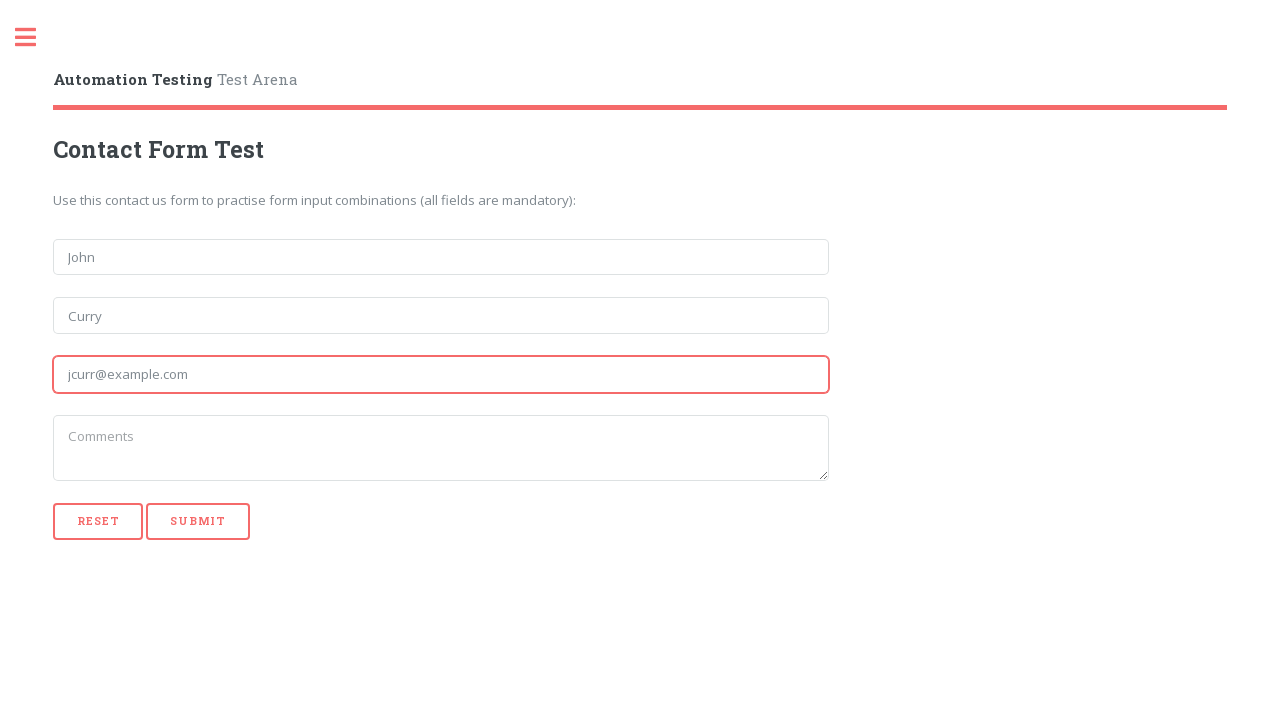

Filled message field with 'This is a message!' on textarea[name='message']
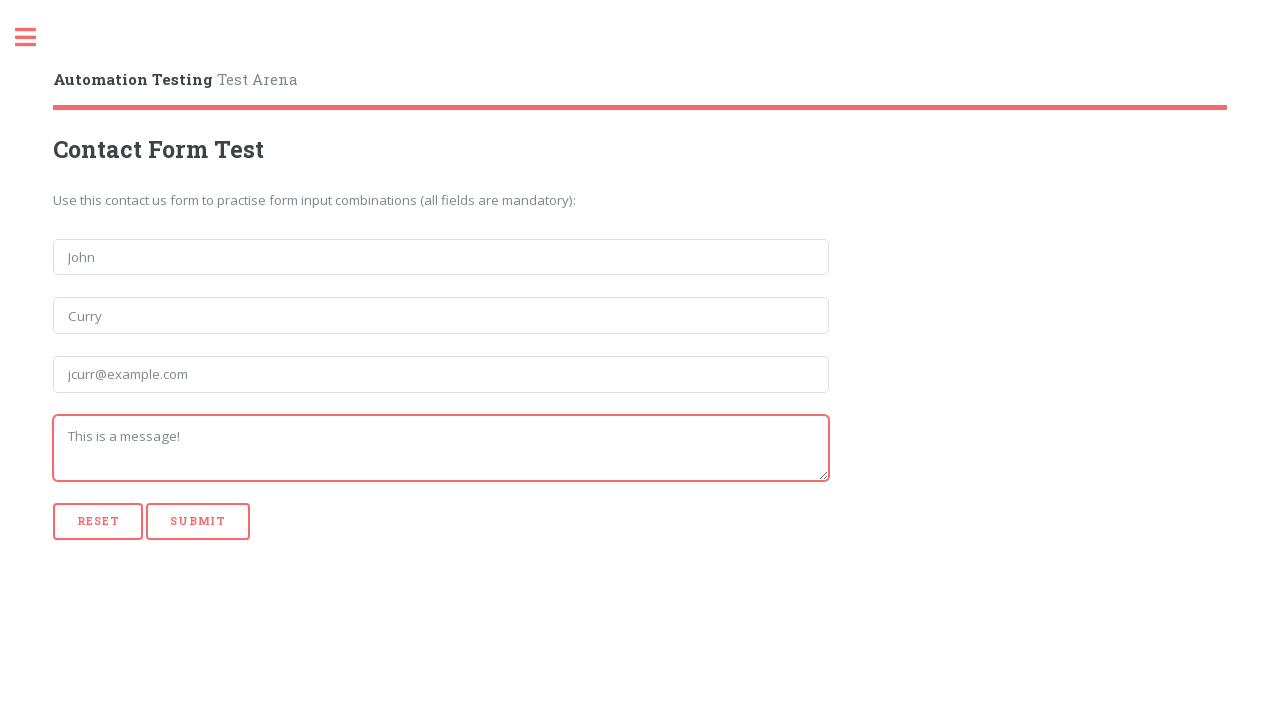

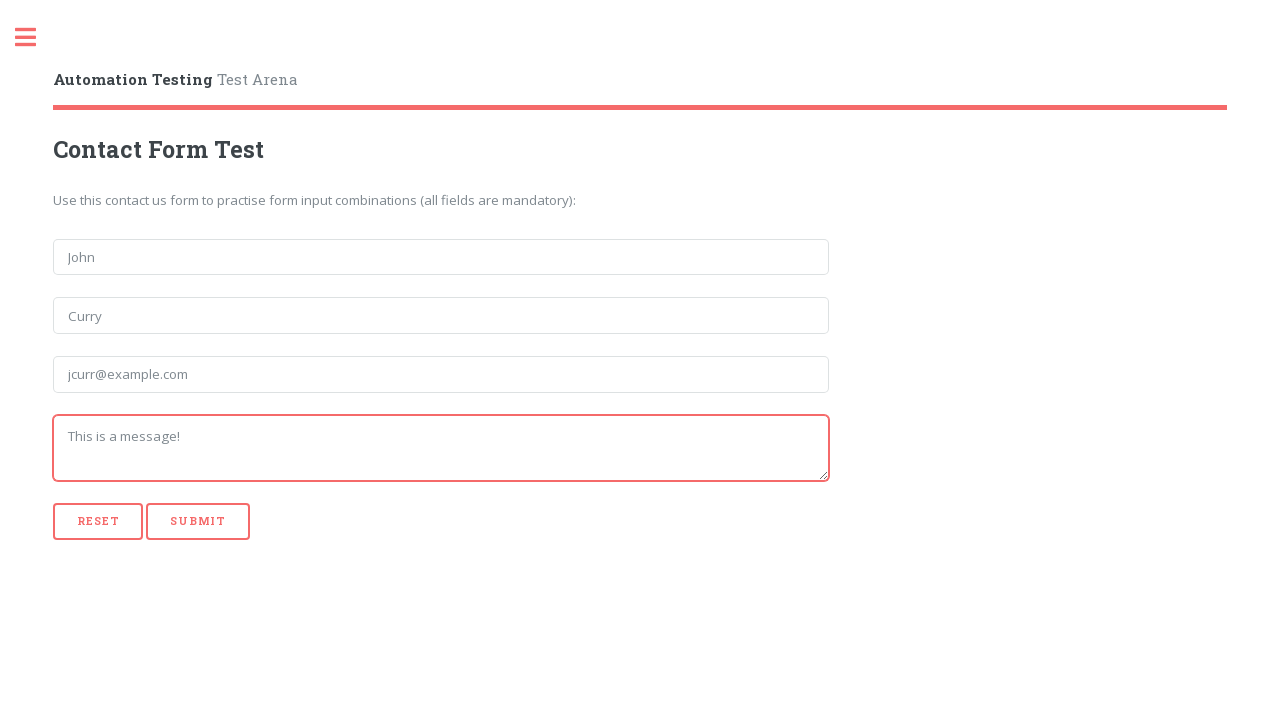